Tests a heating cable/mat power calculator by filling in room dimensions (width, length), selecting room type and heating type from dropdowns, entering heat loss value, and clicking calculate to verify results are displayed.

Starting URL: https://kermi-fko.ru/raschety/Calc-Rehau-Solelec.aspx

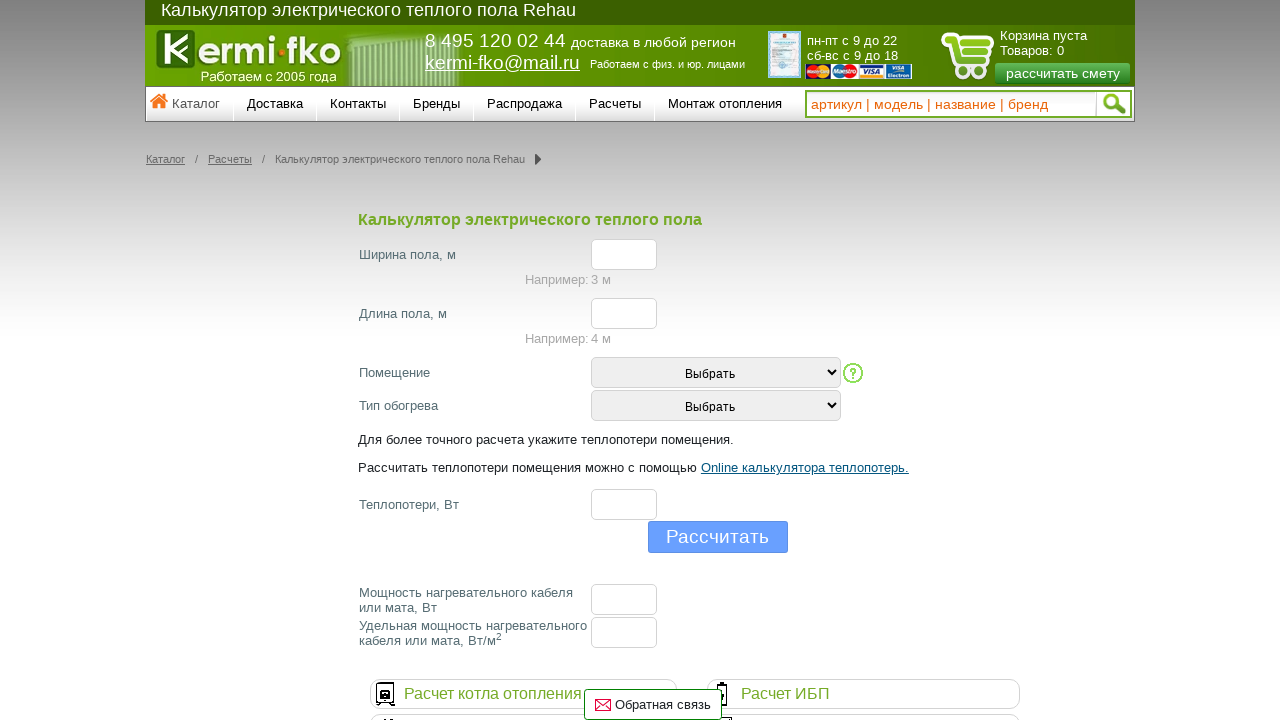

Filled width field with value '3' on #el_f_width
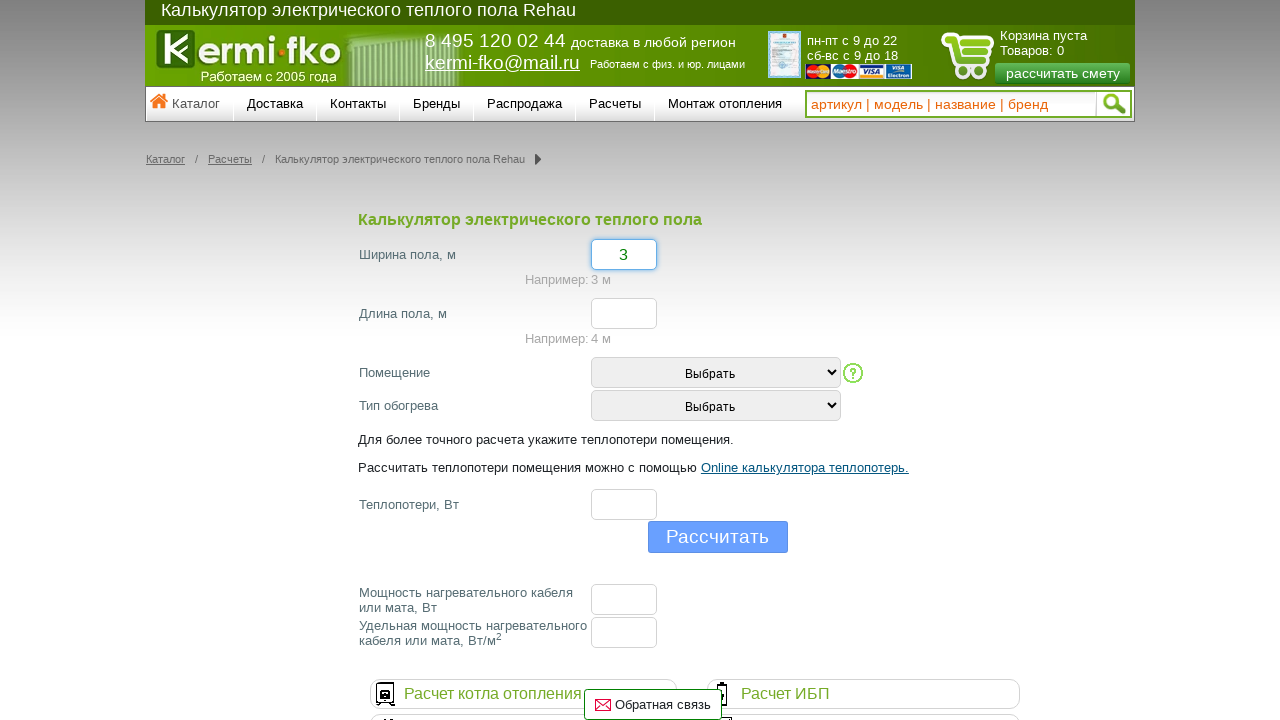

Filled length field with value '4' on #el_f_lenght
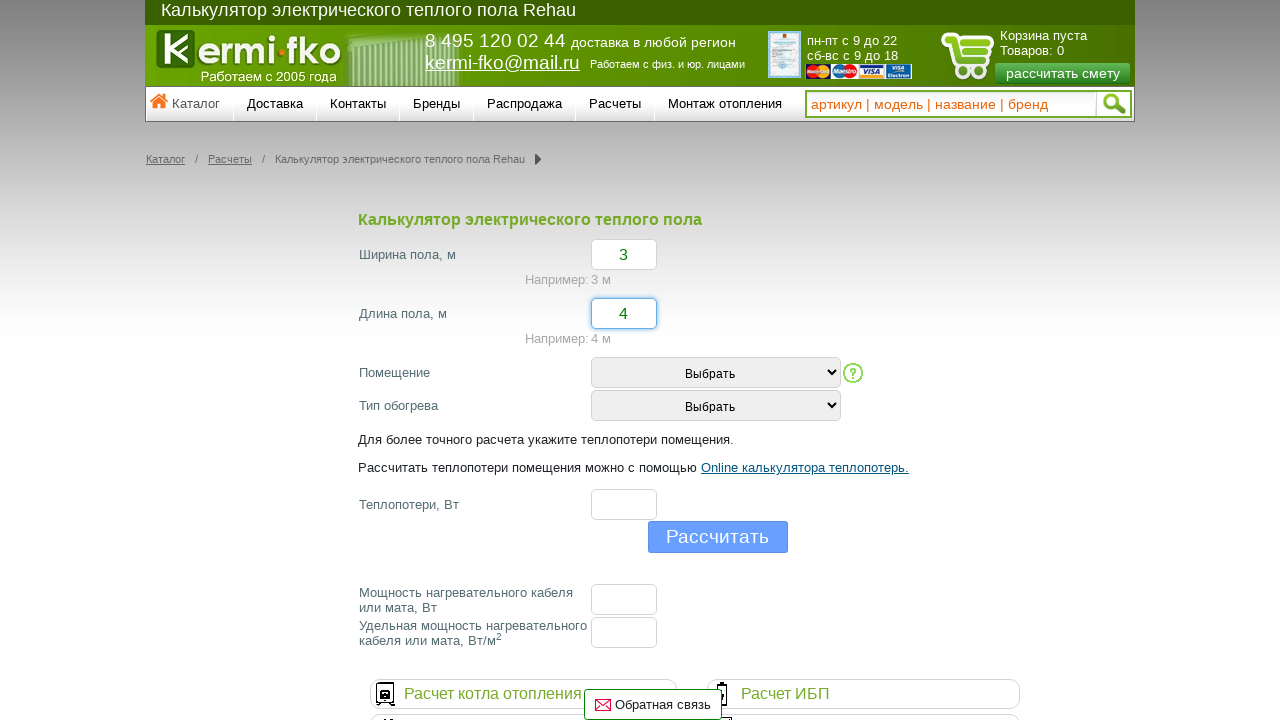

Selected room type option '3' on #room_type
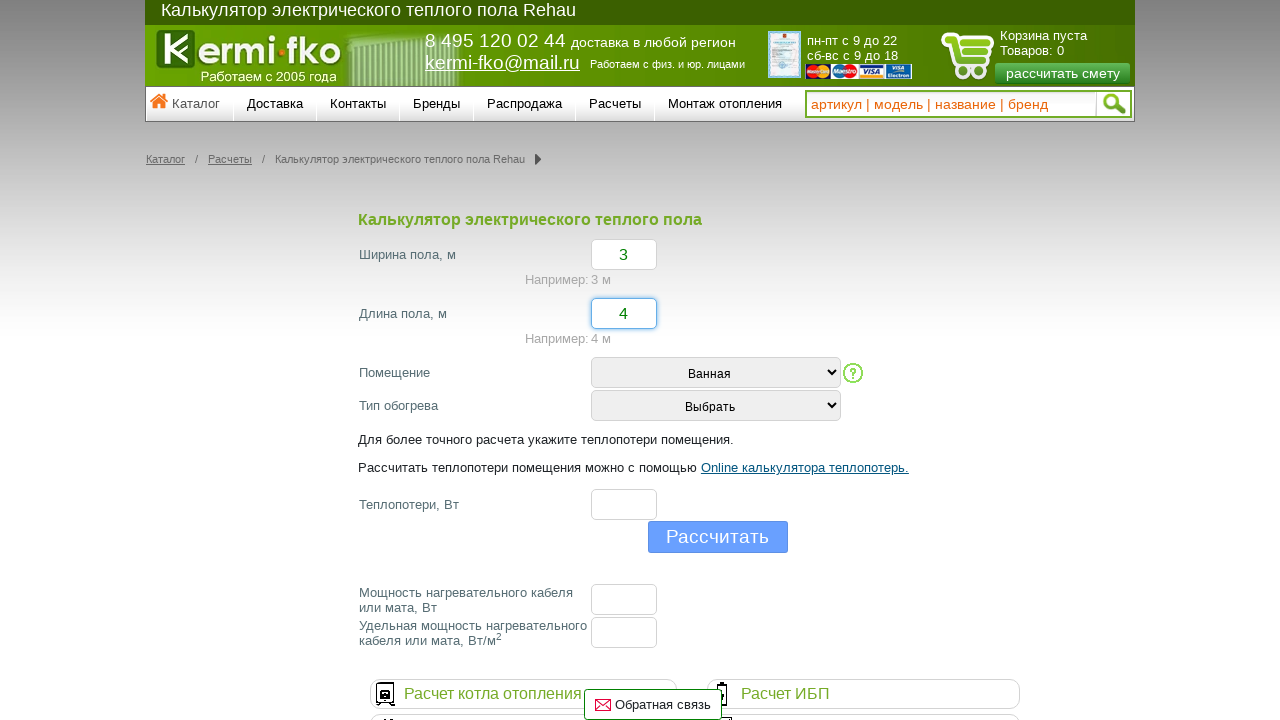

Selected room type option '4' (final selection) on #room_type
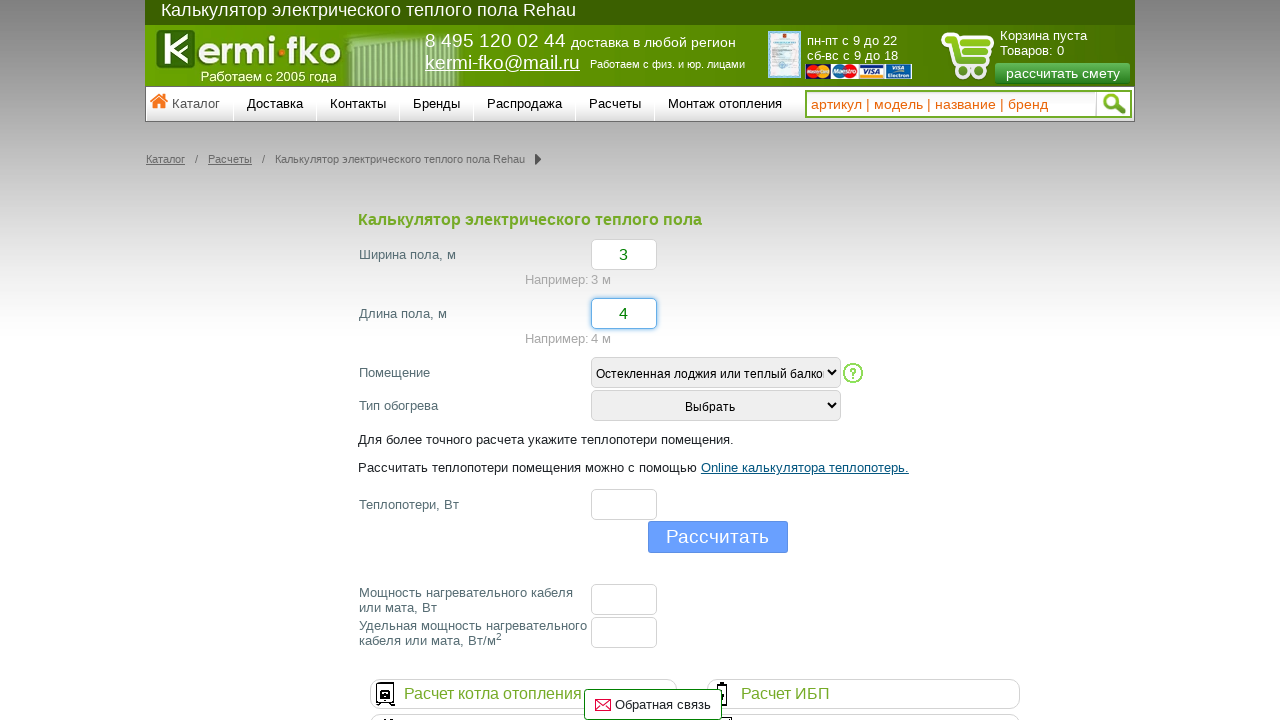

Selected heating type option '2' on #heating_type
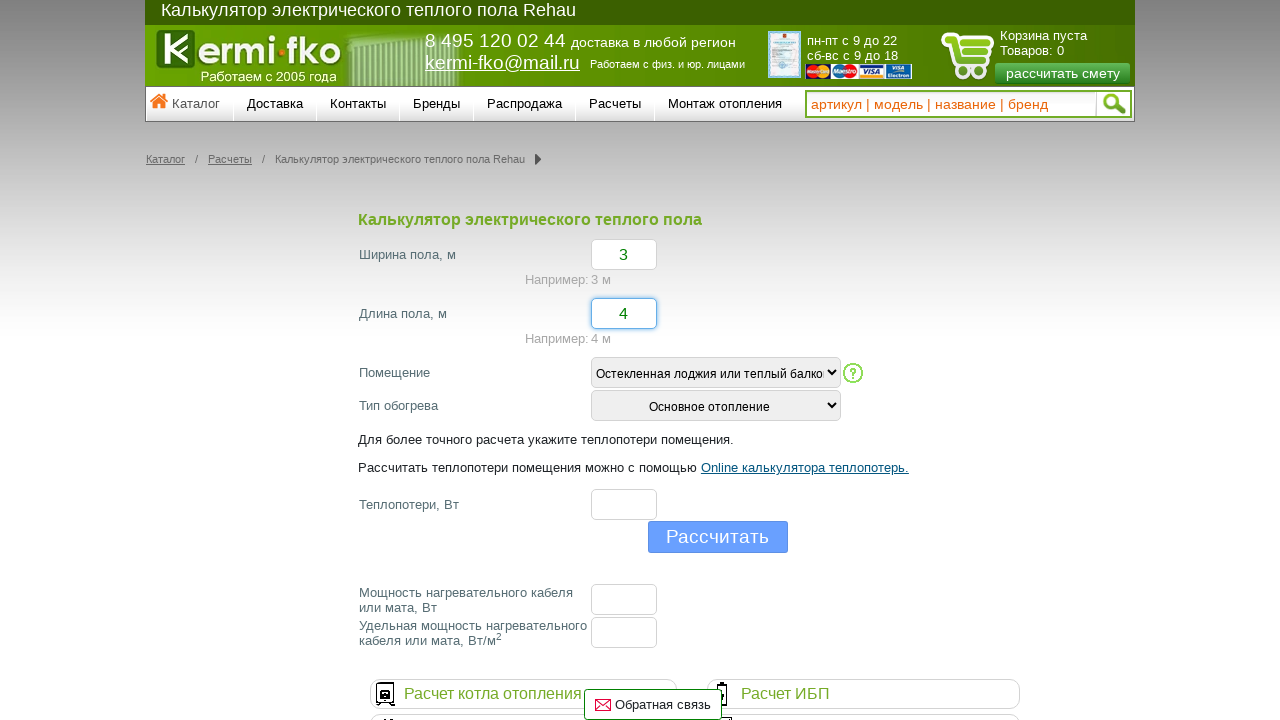

Selected heating type option '3' (final selection) on #heating_type
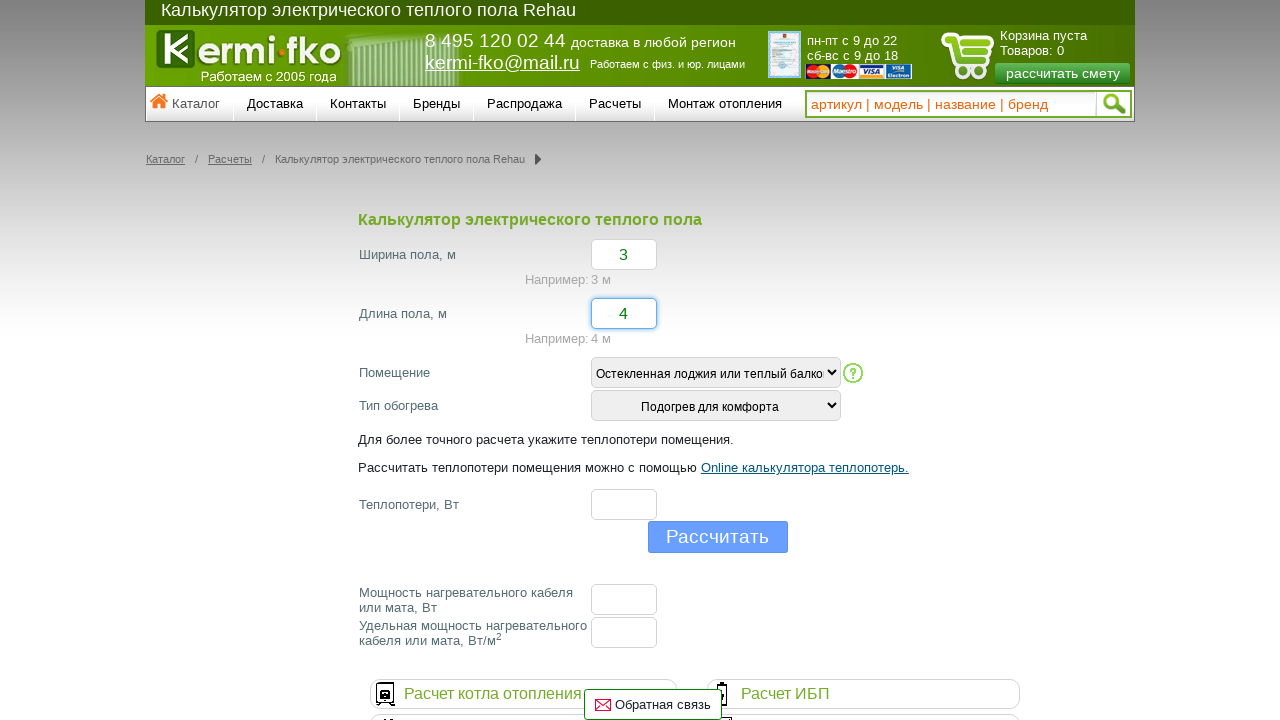

Filled heat loss field with value '2500' on #el_f_losses
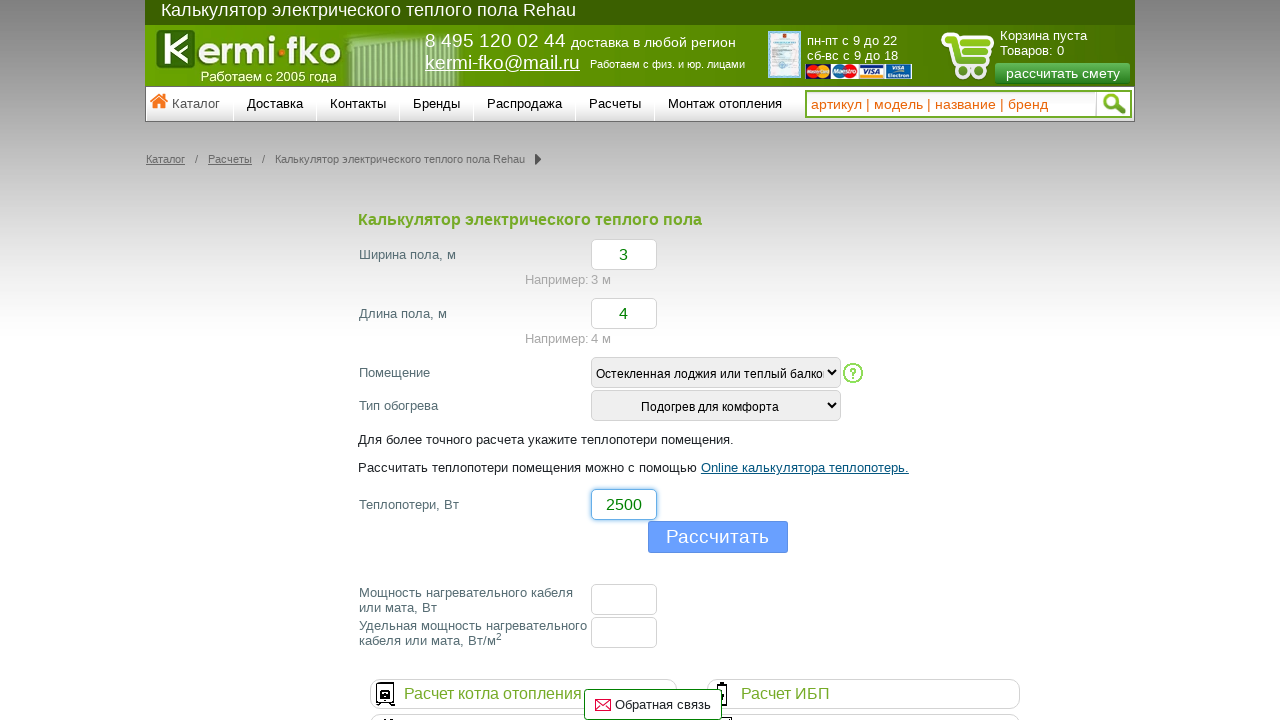

Clicked calculate button at (718, 537) on .buttHFcalc
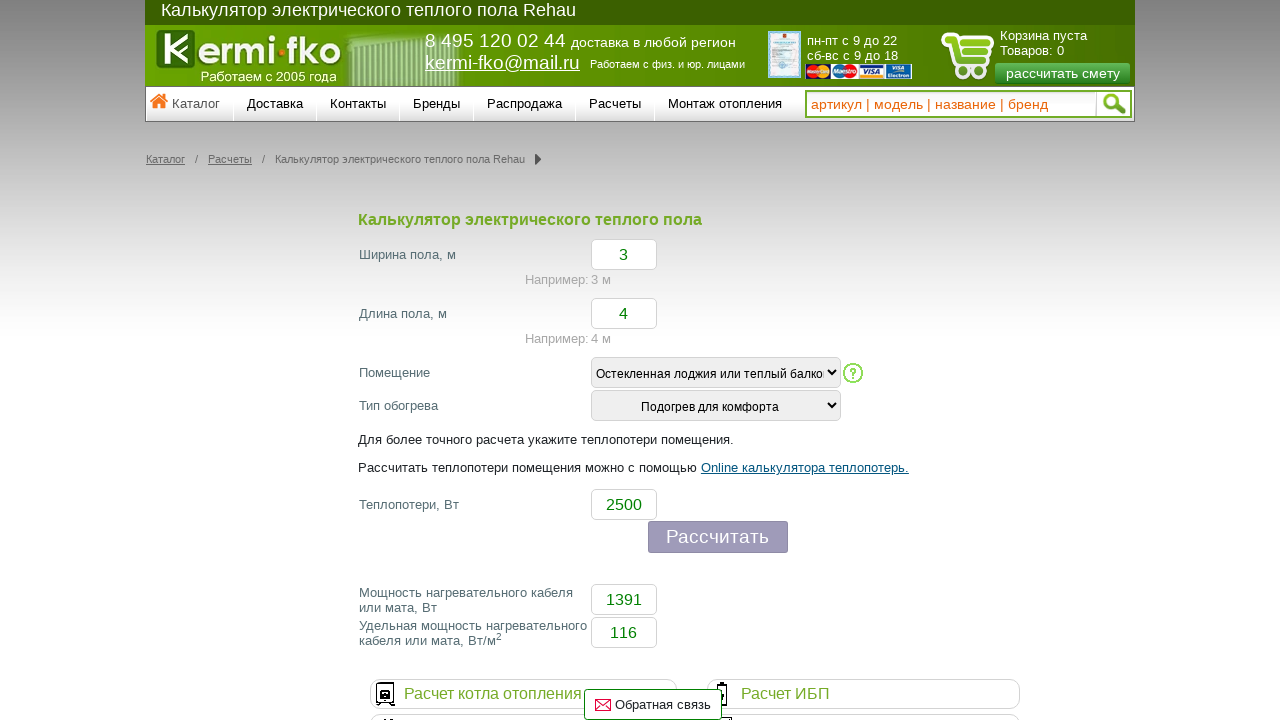

Waited 2000ms for results to load
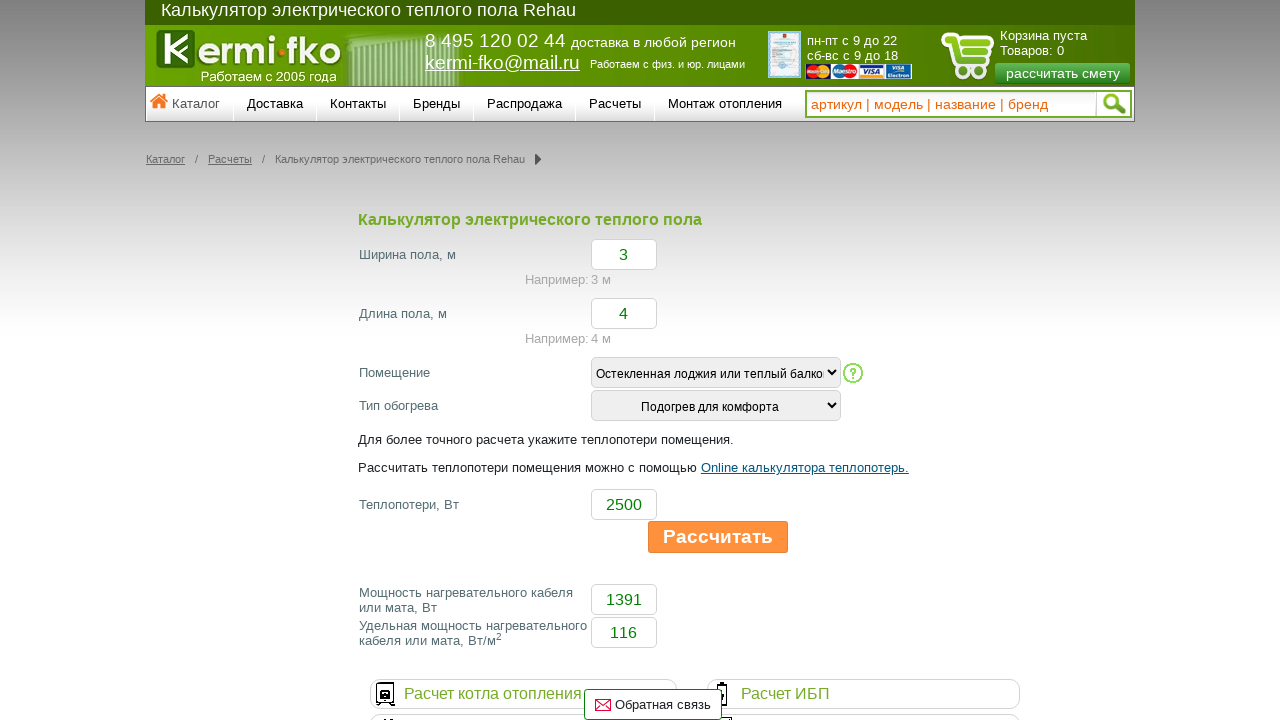

Verified result element 'Мощность нагревательного кабеля или мата' is visible
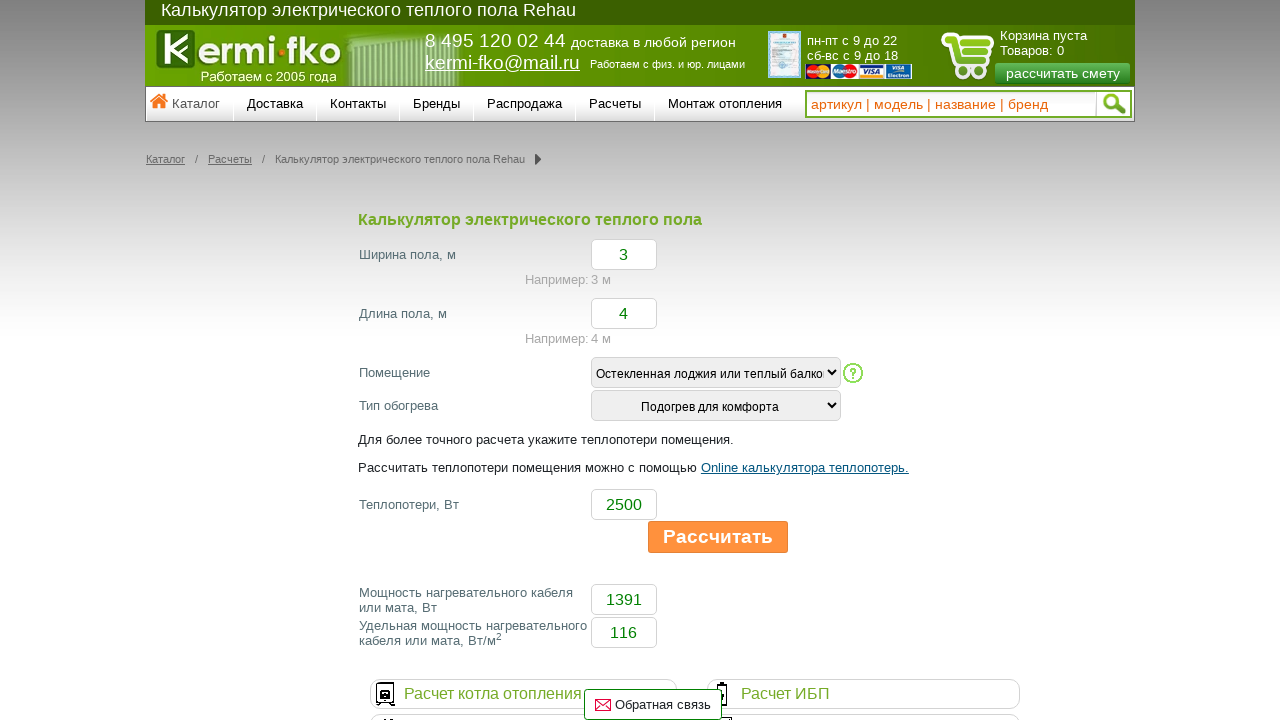

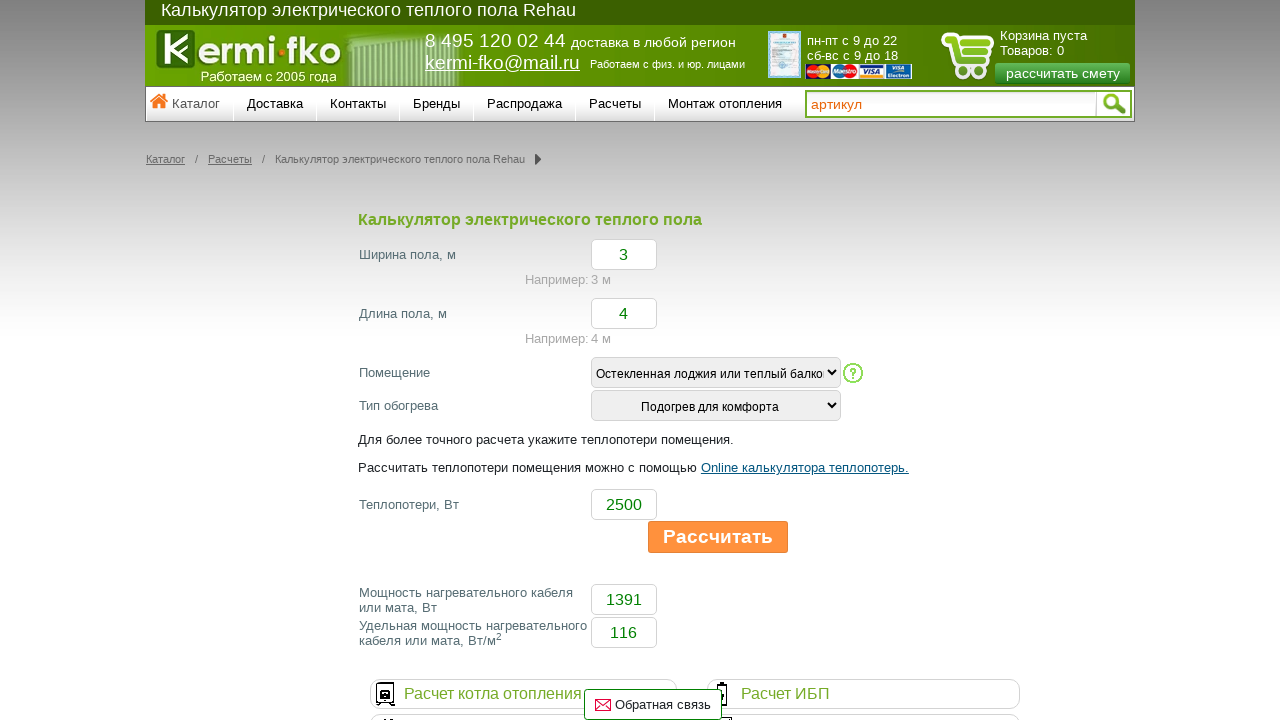